Tests an interactive trailer page by clicking on a "High" quality button and navigating to the opening section of the immersive experience.

Starting URL: https://www.operanorth.co.uk/turn-of-the-screw-immersive-trailer/

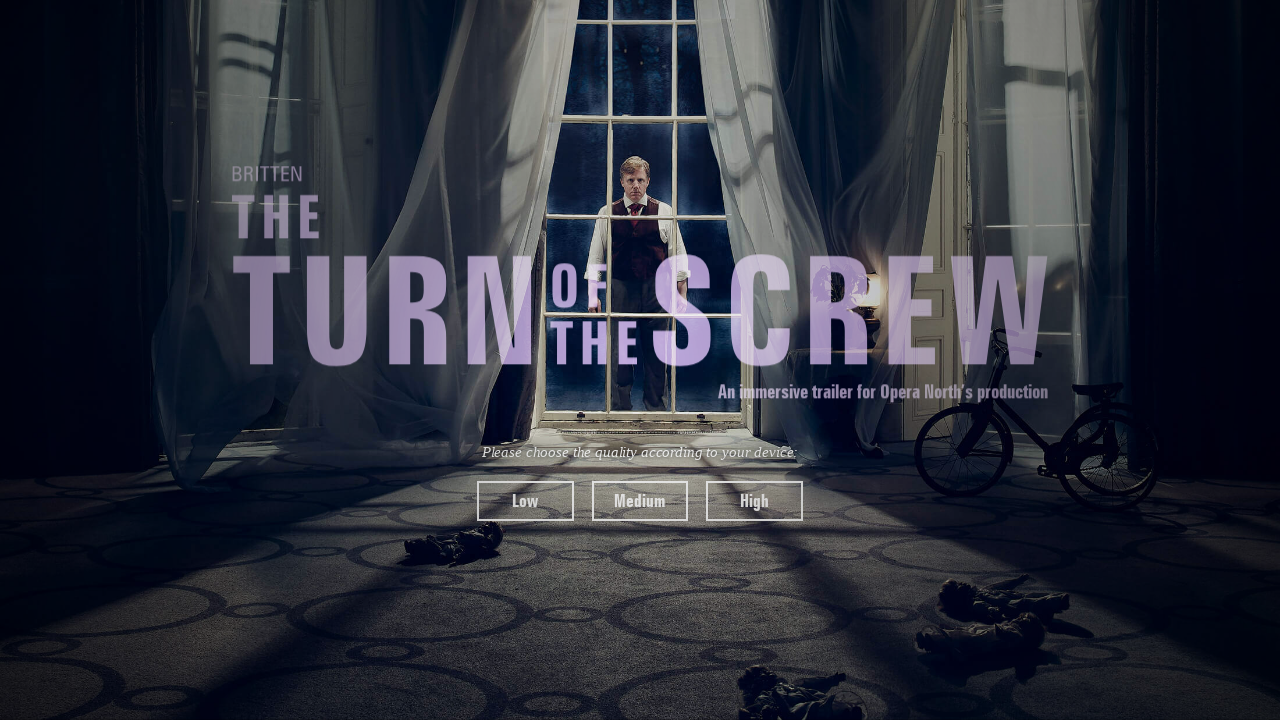

Clicked the 'High' quality button at (755, 501) on internal:role=button[name="High"i]
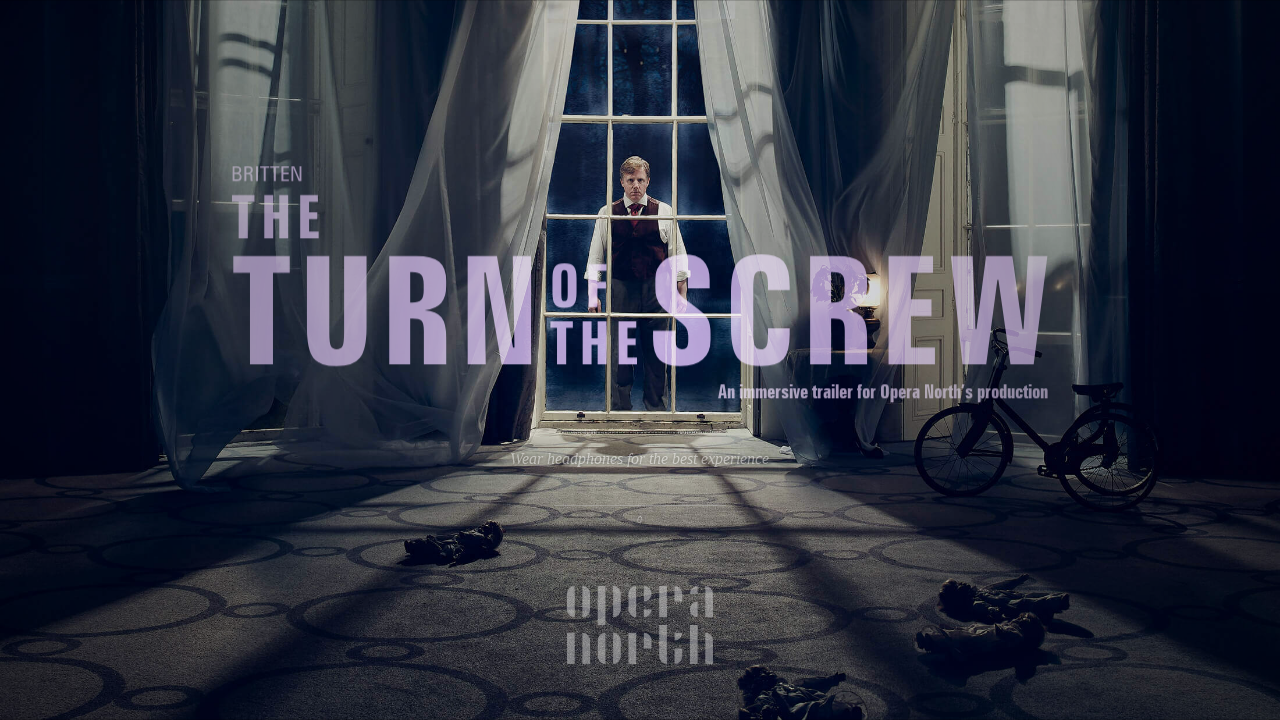

Navigated to the opening section of the immersive trailer
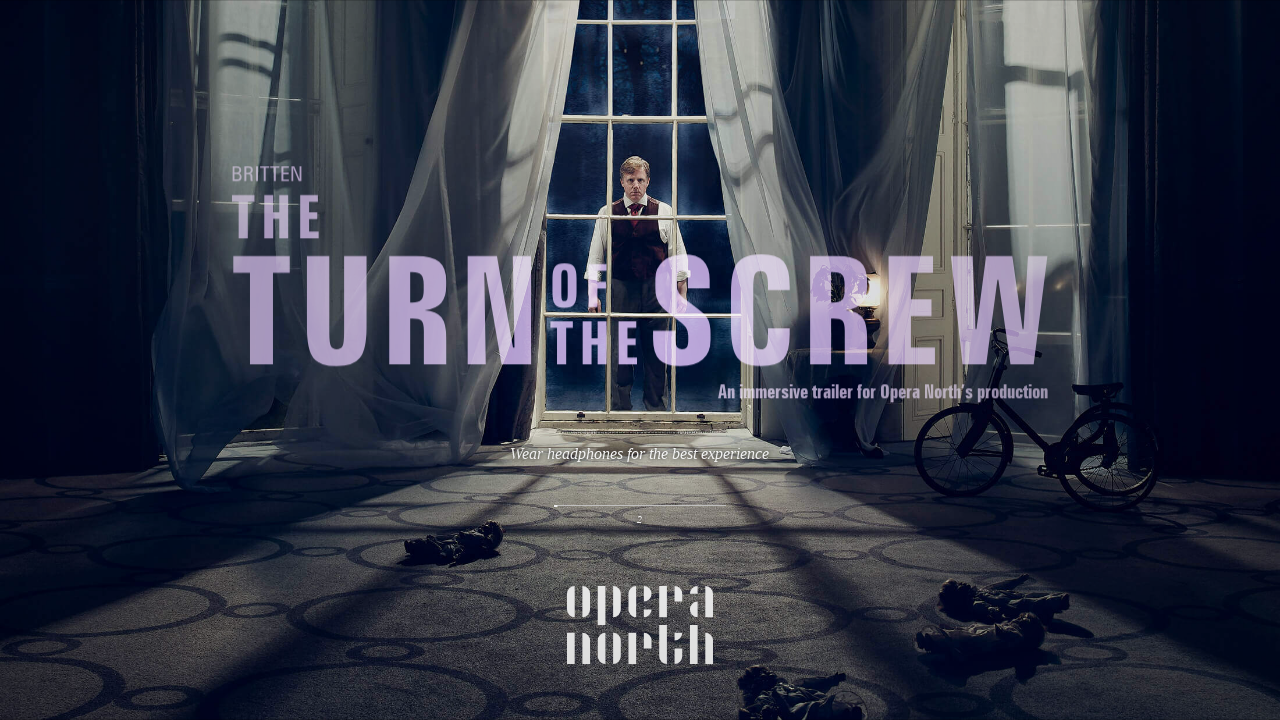

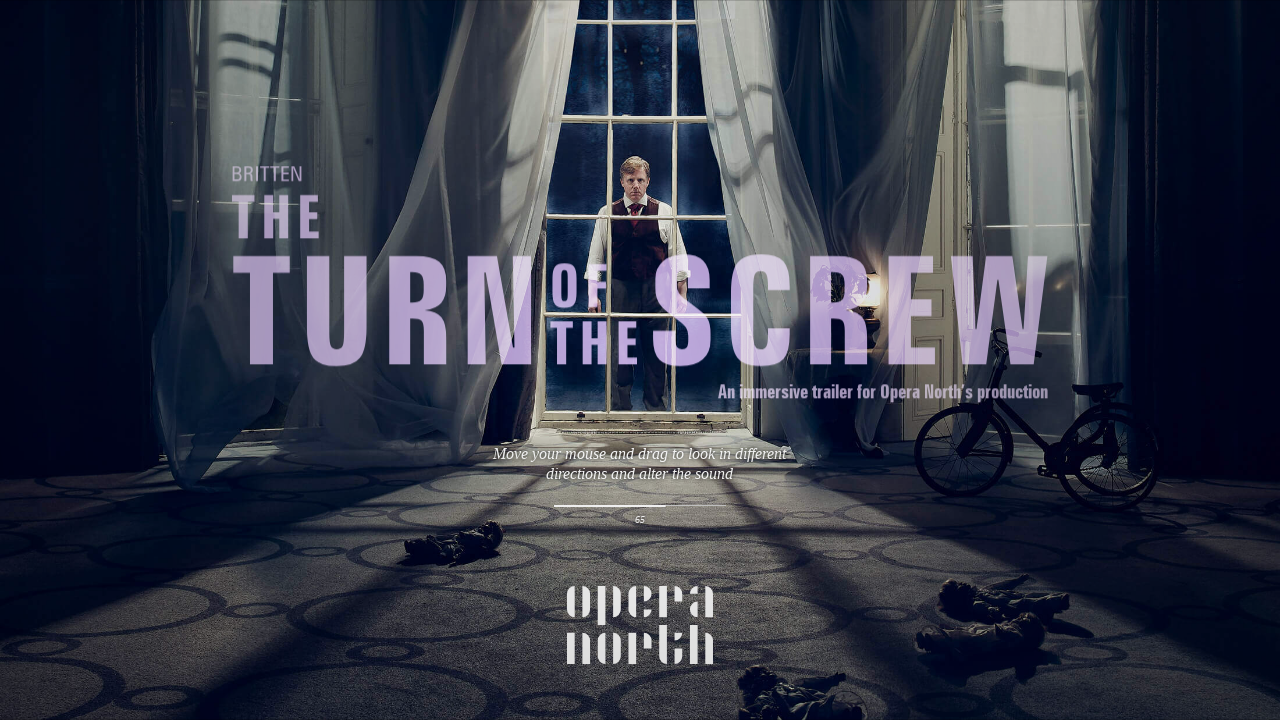